Tests registration form validation by submitting empty form fields and verifying all required field error messages are displayed.

Starting URL: https://alada.vn/tai-khoan/dang-ky.html

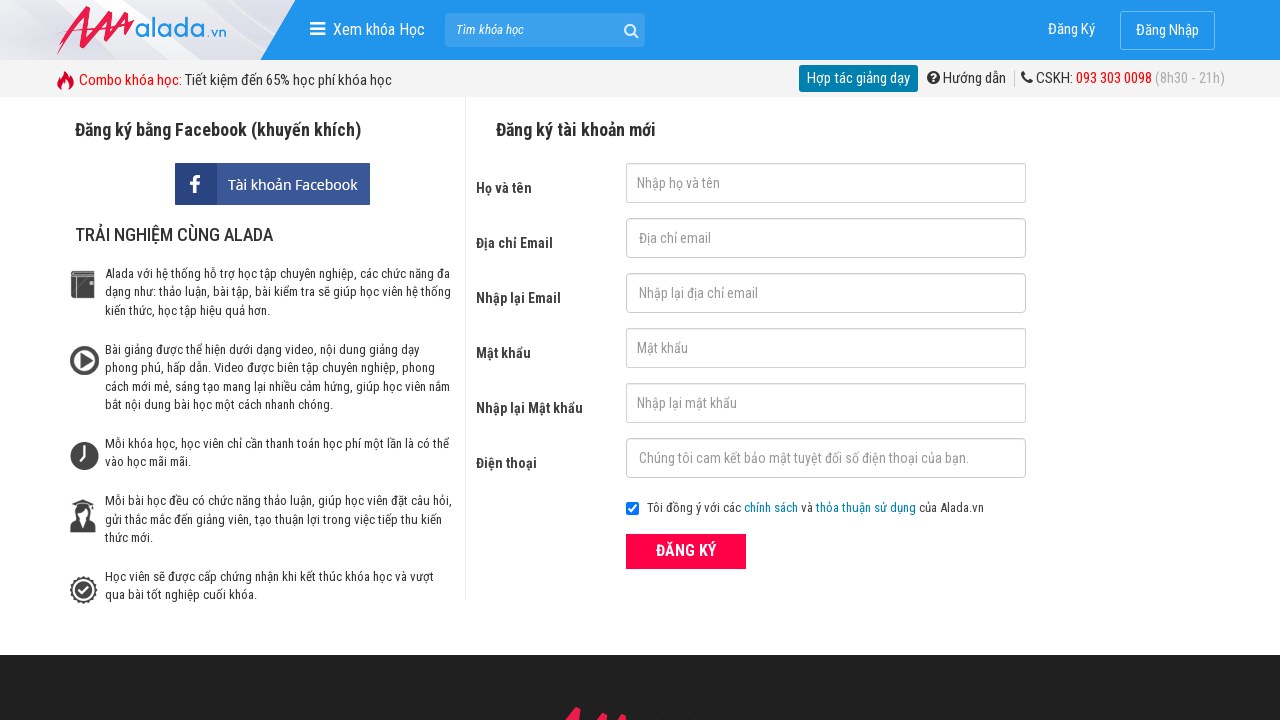

Cleared first name field on input#txtFirstname
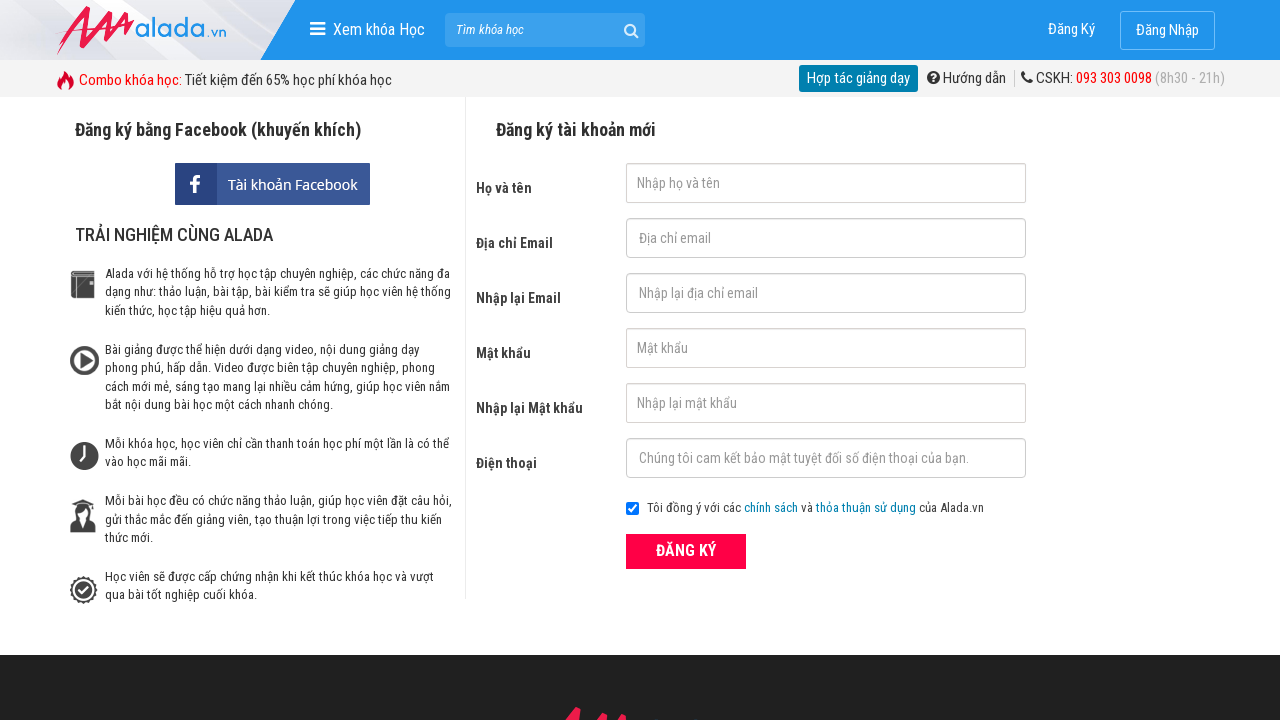

Cleared email field on input#txtEmail
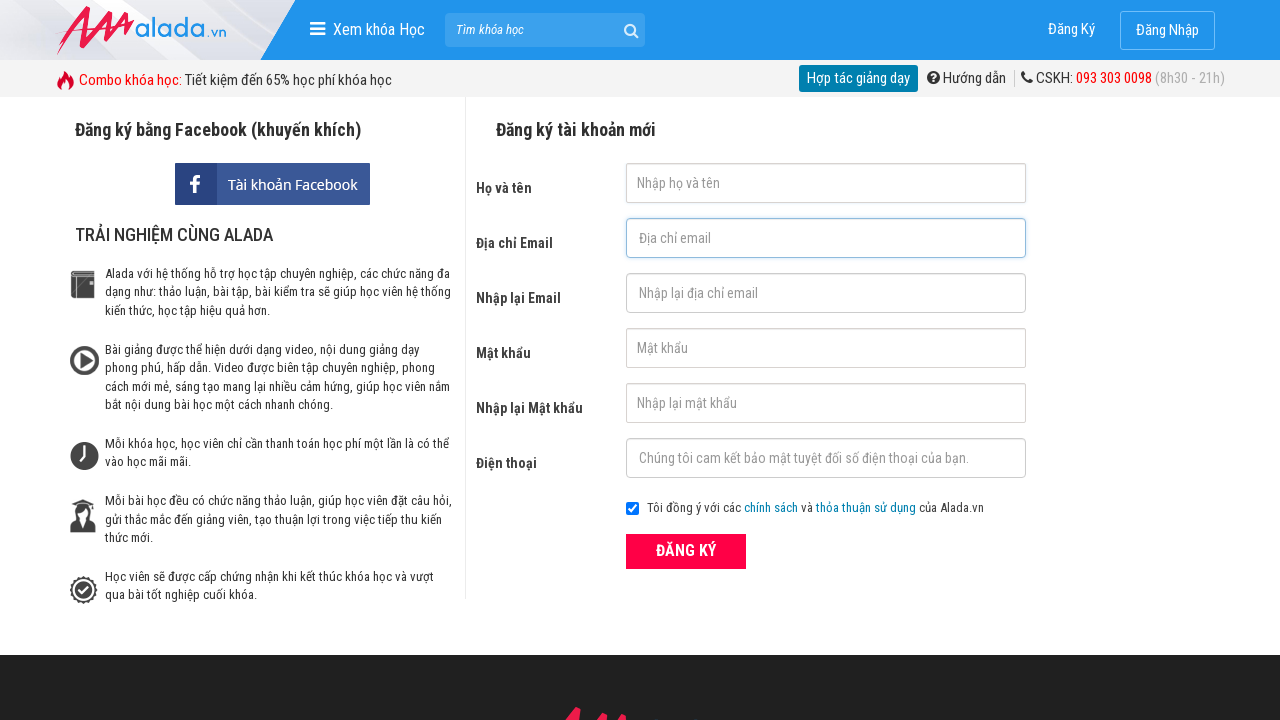

Cleared confirm email field on input#txtCEmail
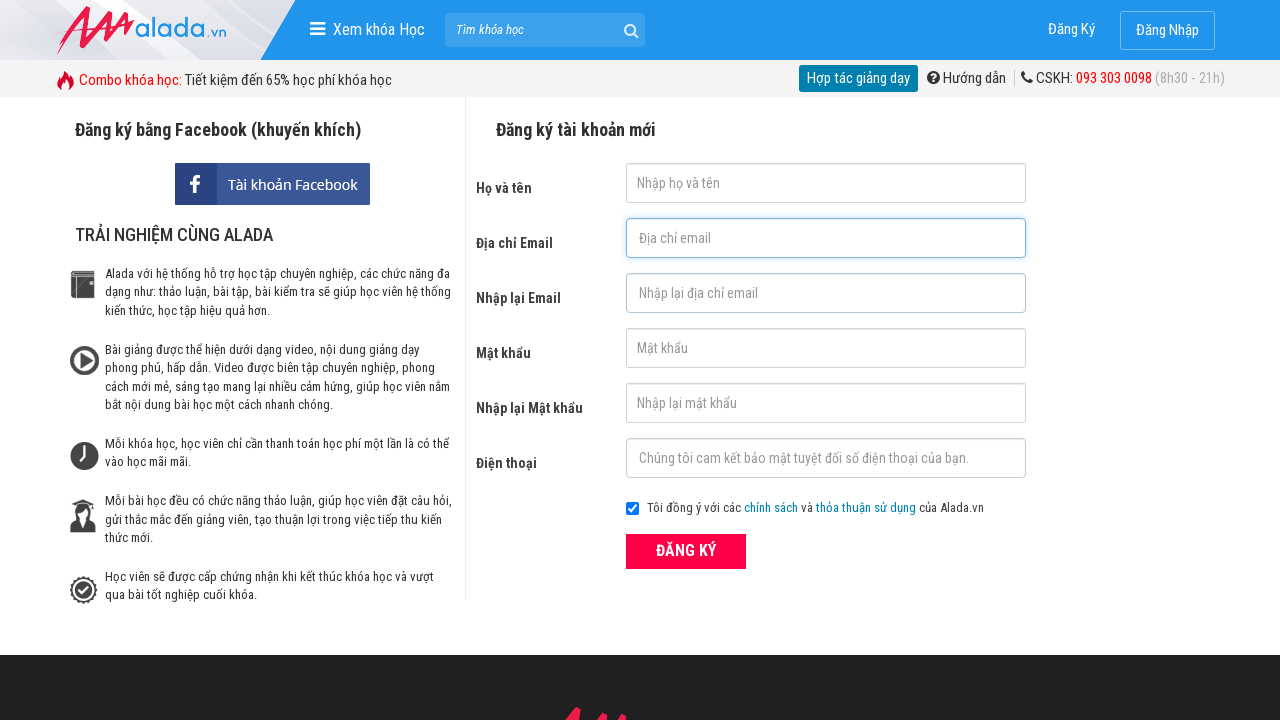

Cleared password field on input#txtPassword
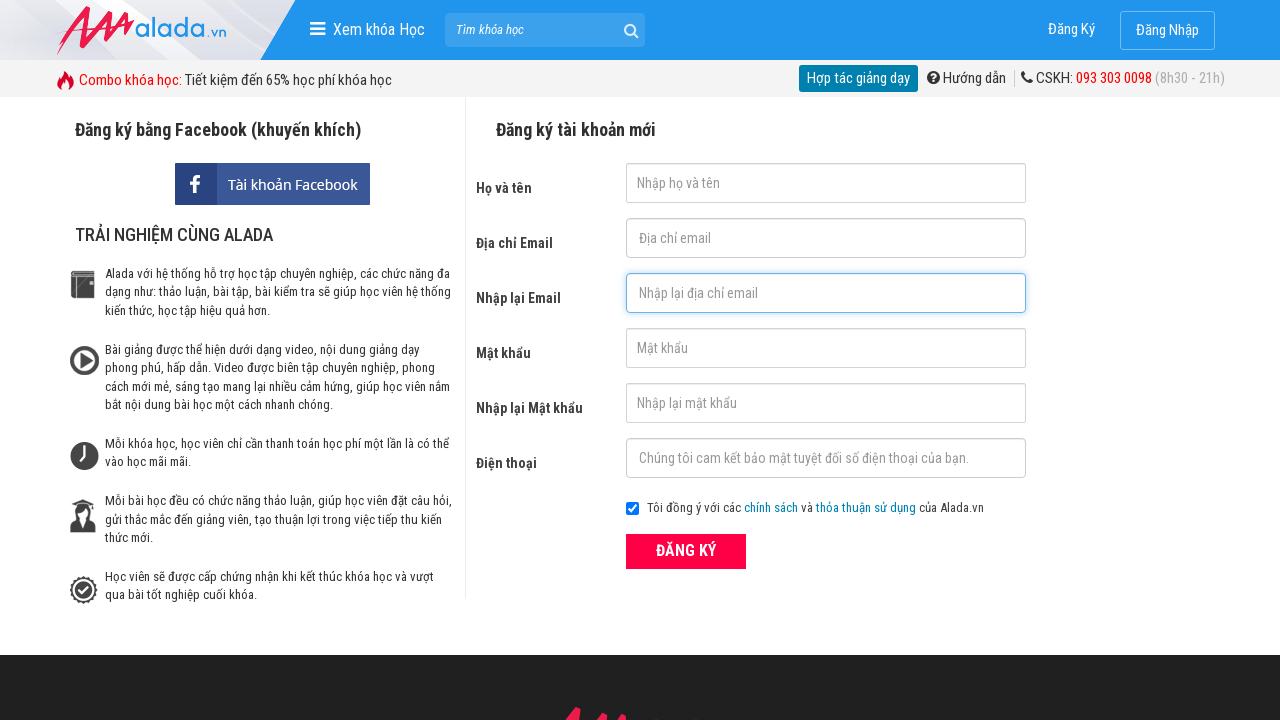

Cleared confirm password field on input#txtCPassword
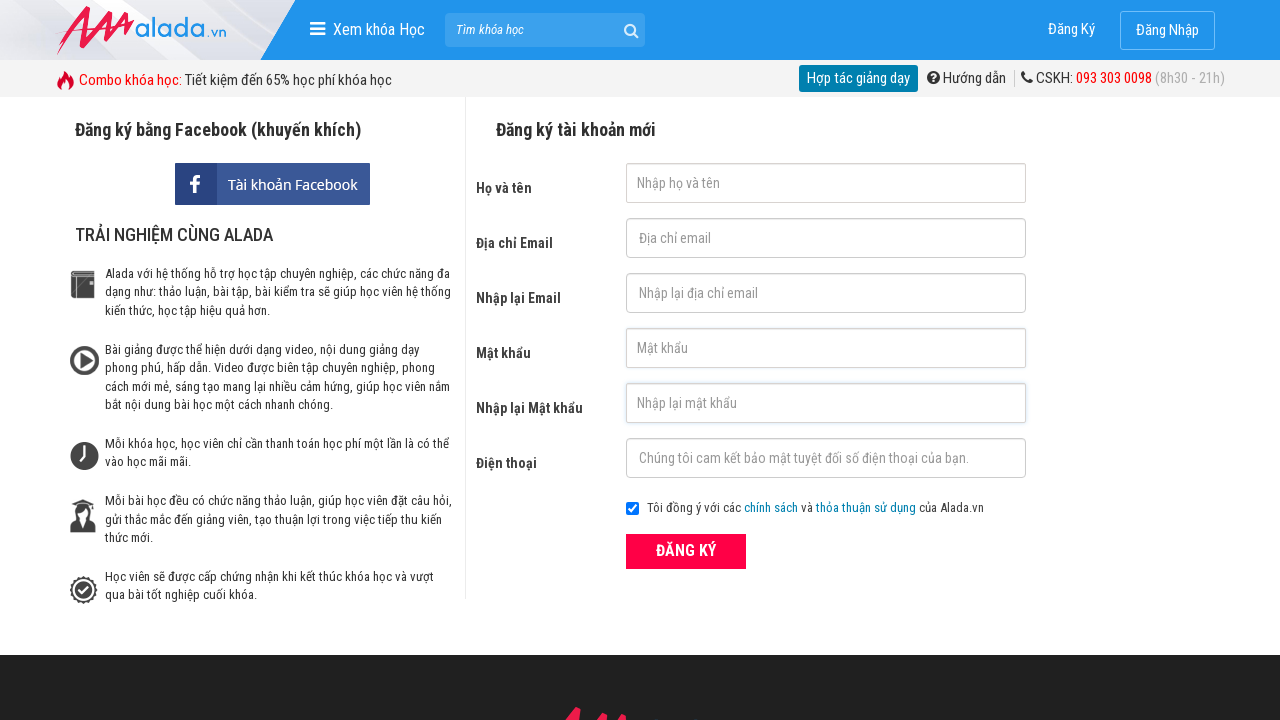

Cleared phone field on input#txtPhone
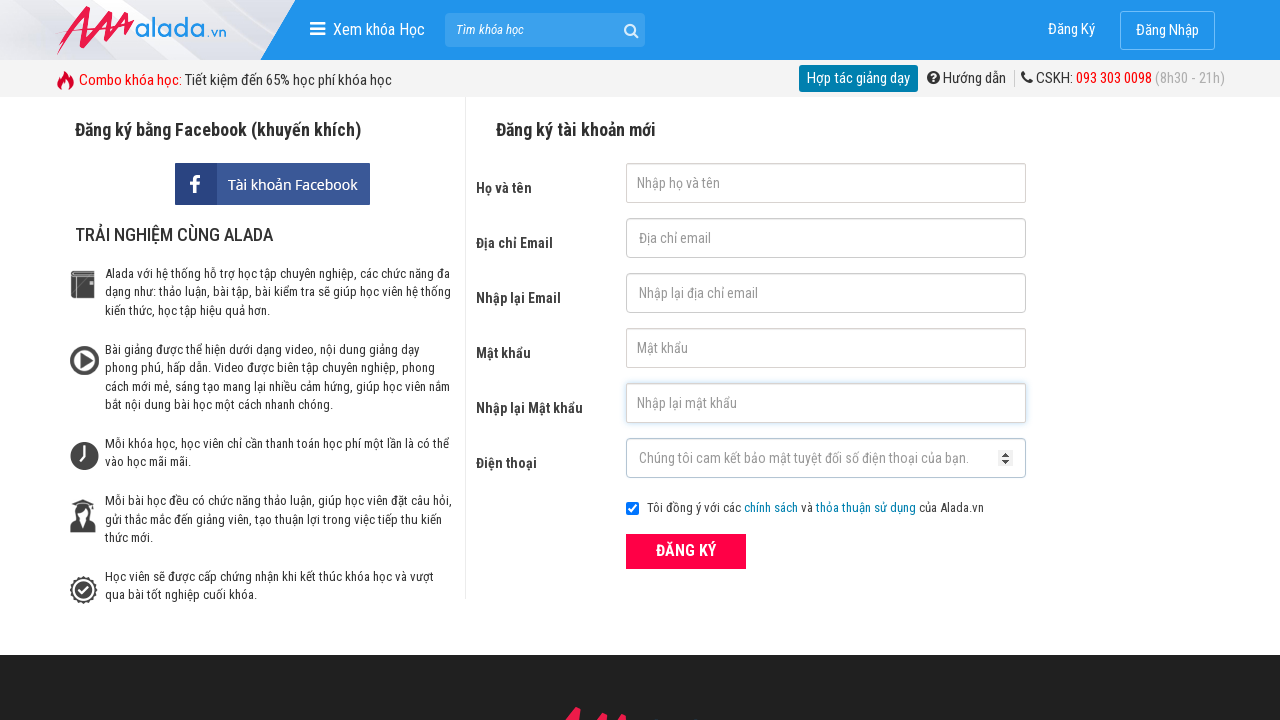

Submitted empty registration form at (686, 551) on button[type='submit']
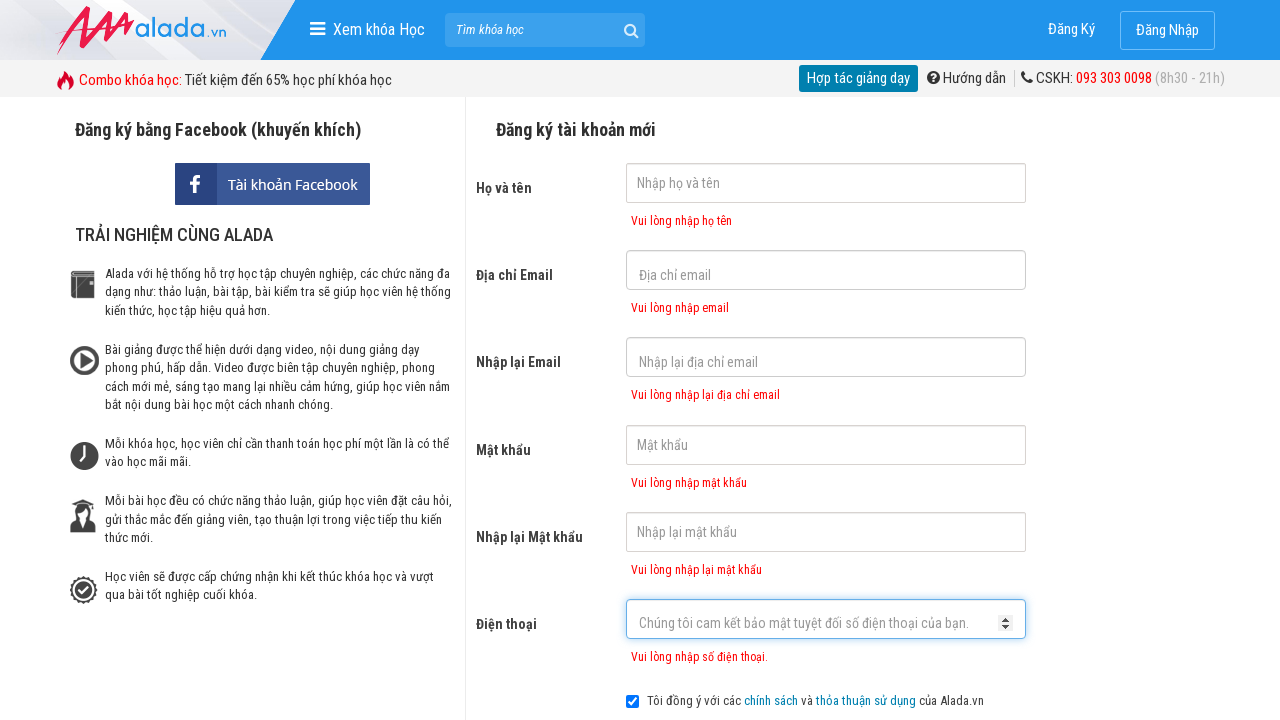

First name error message appeared
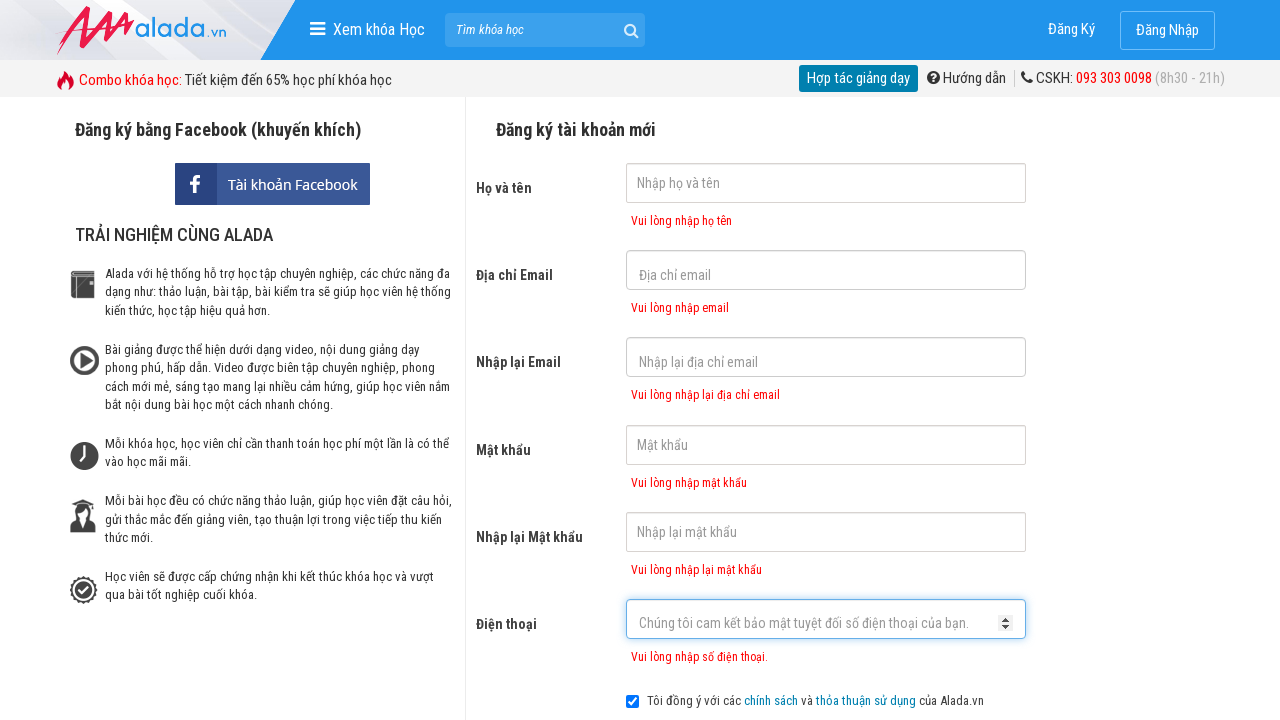

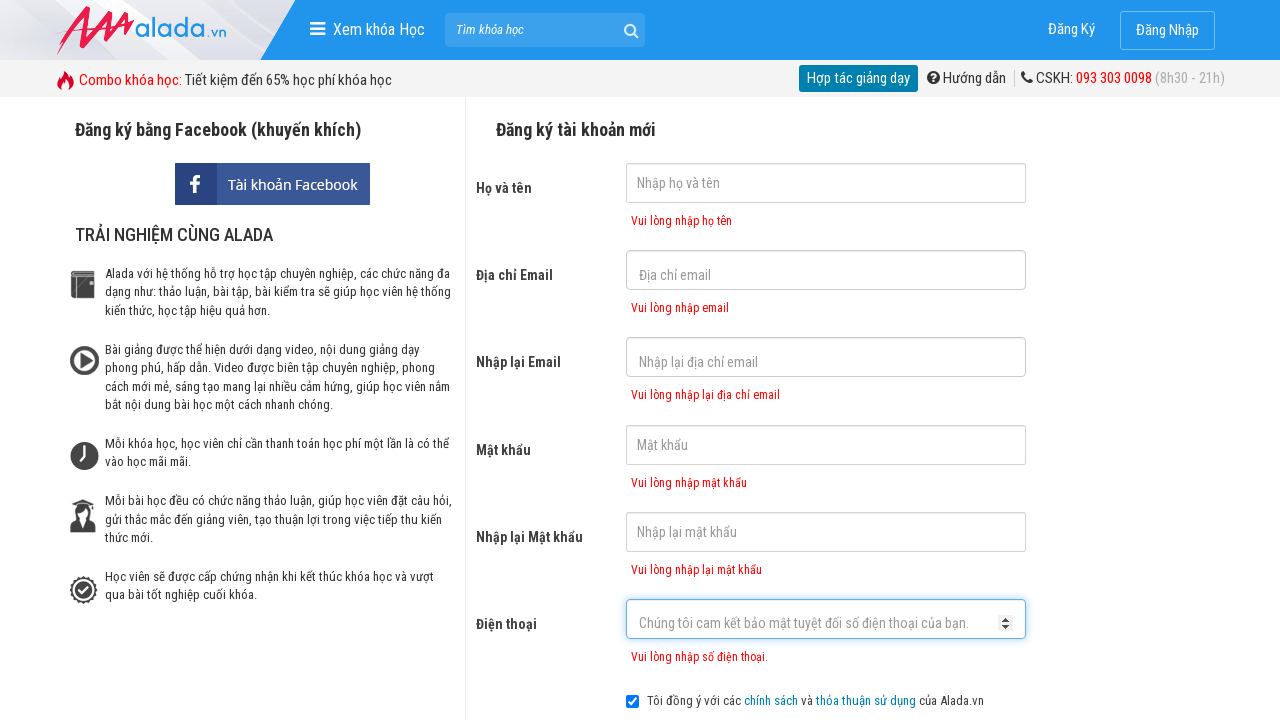